Tests validation with input containing a hash character

Starting URL: https://testpages.eviltester.com/styled/apps/7charval/simple7charvalidation.html

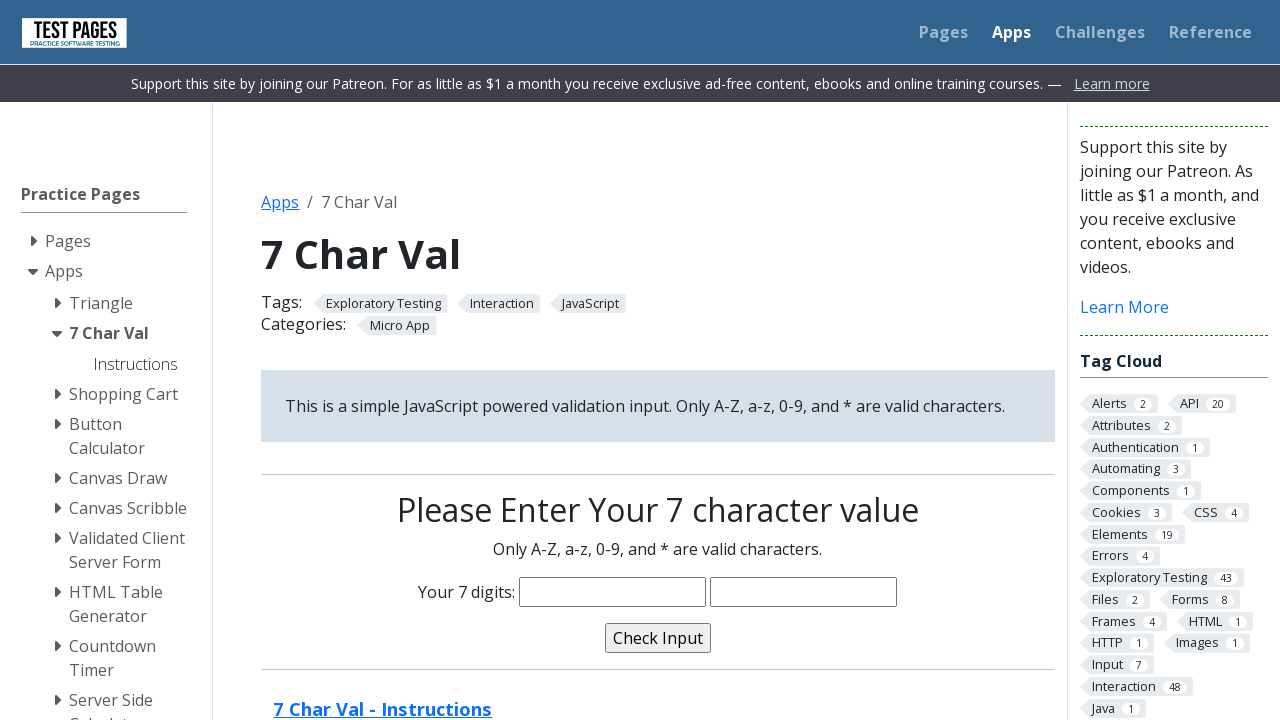

Filled input field with 'ahmadzo#' containing hash character on input[name='characters']
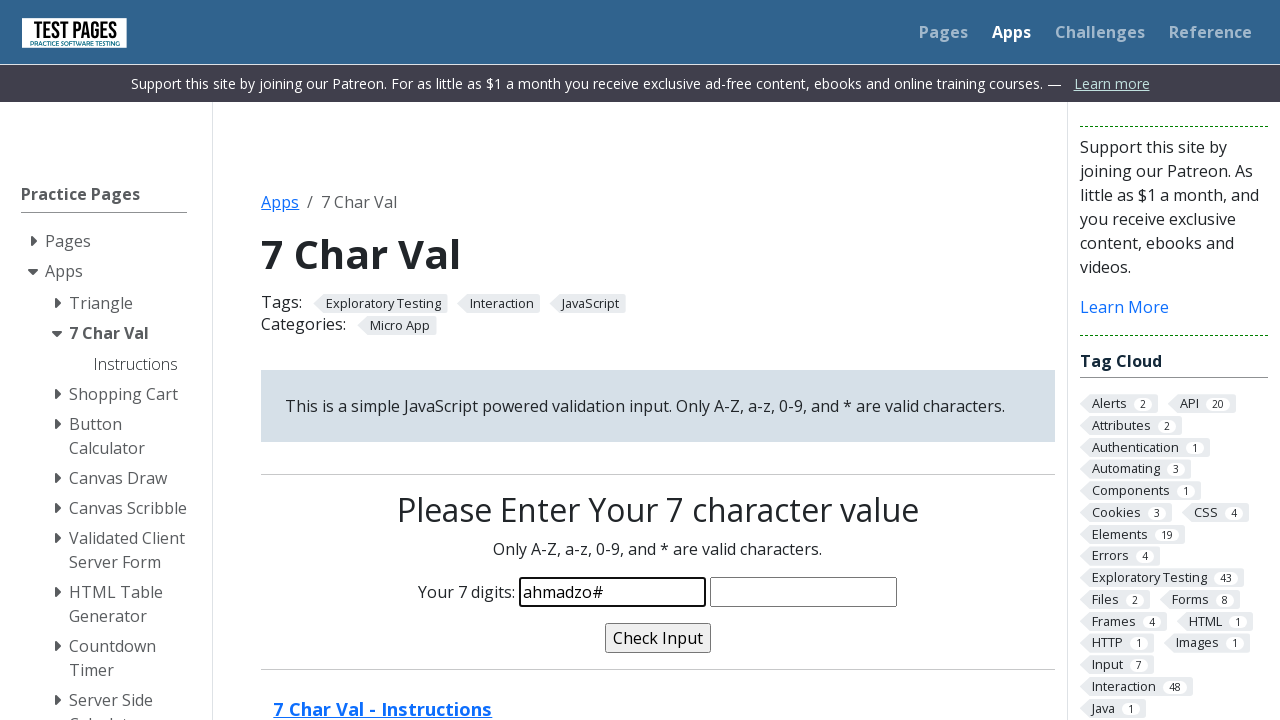

Clicked validate button at (658, 638) on input[name='validate']
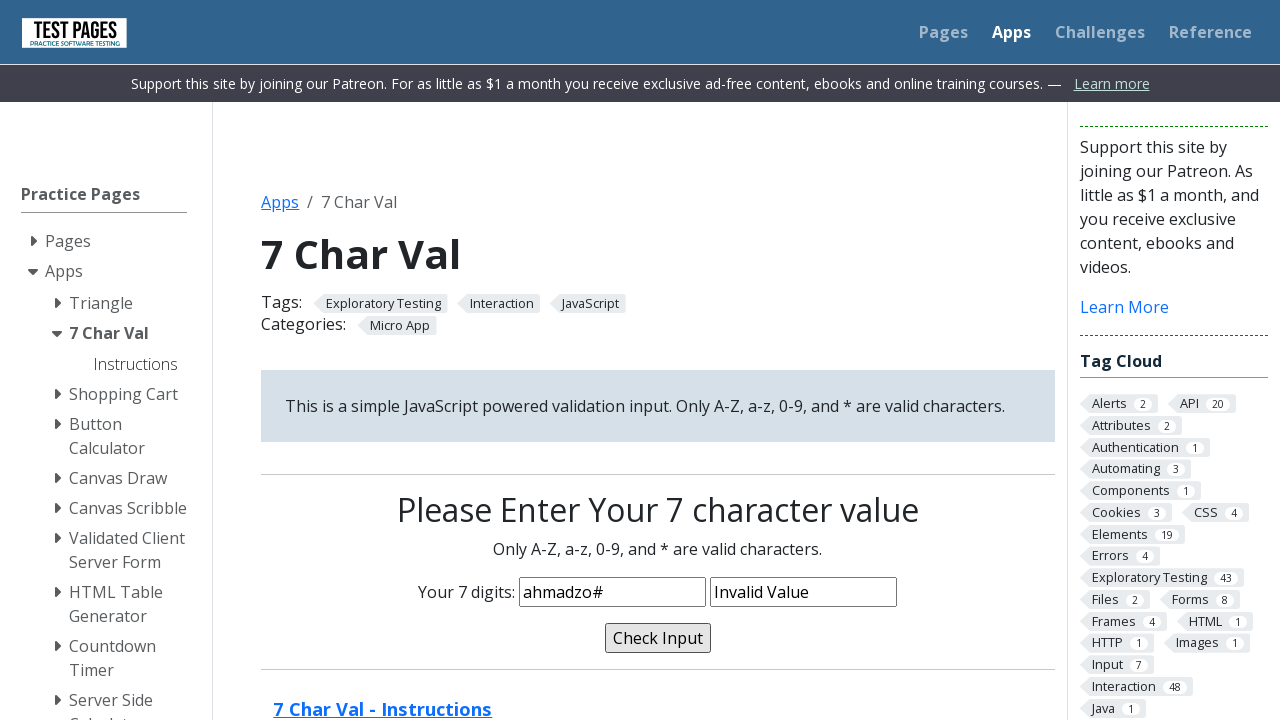

Validation message appeared
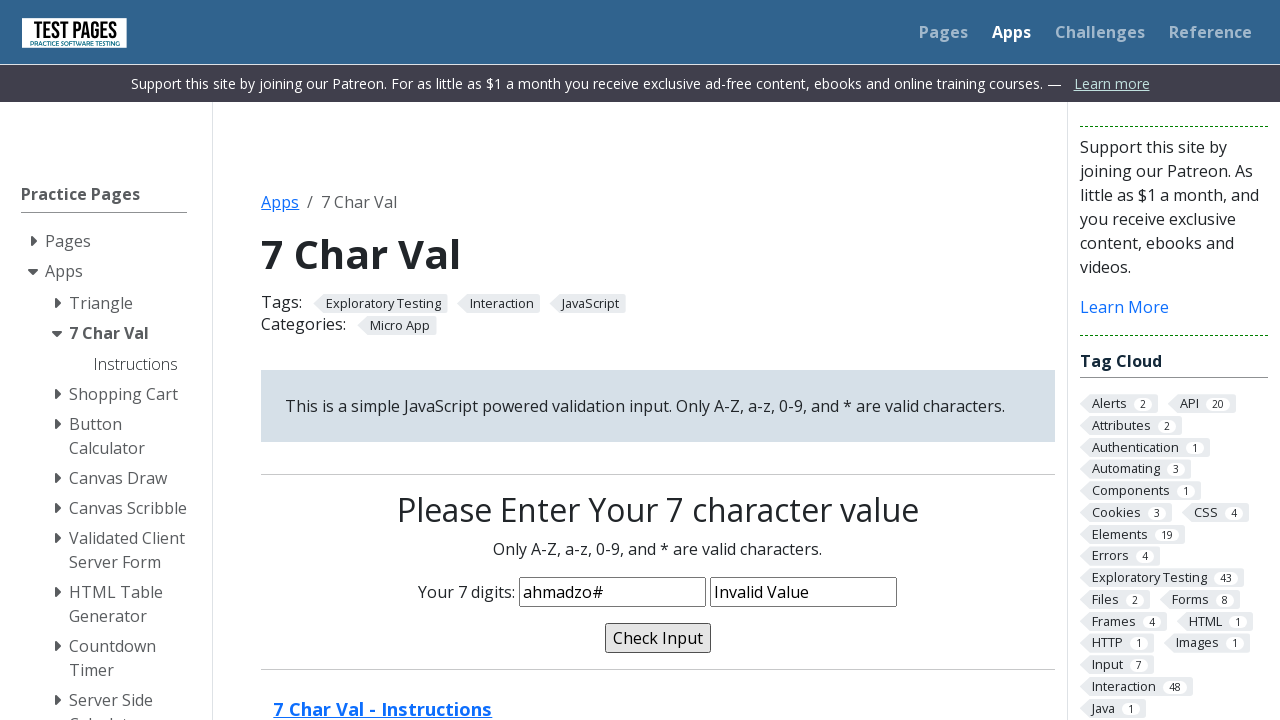

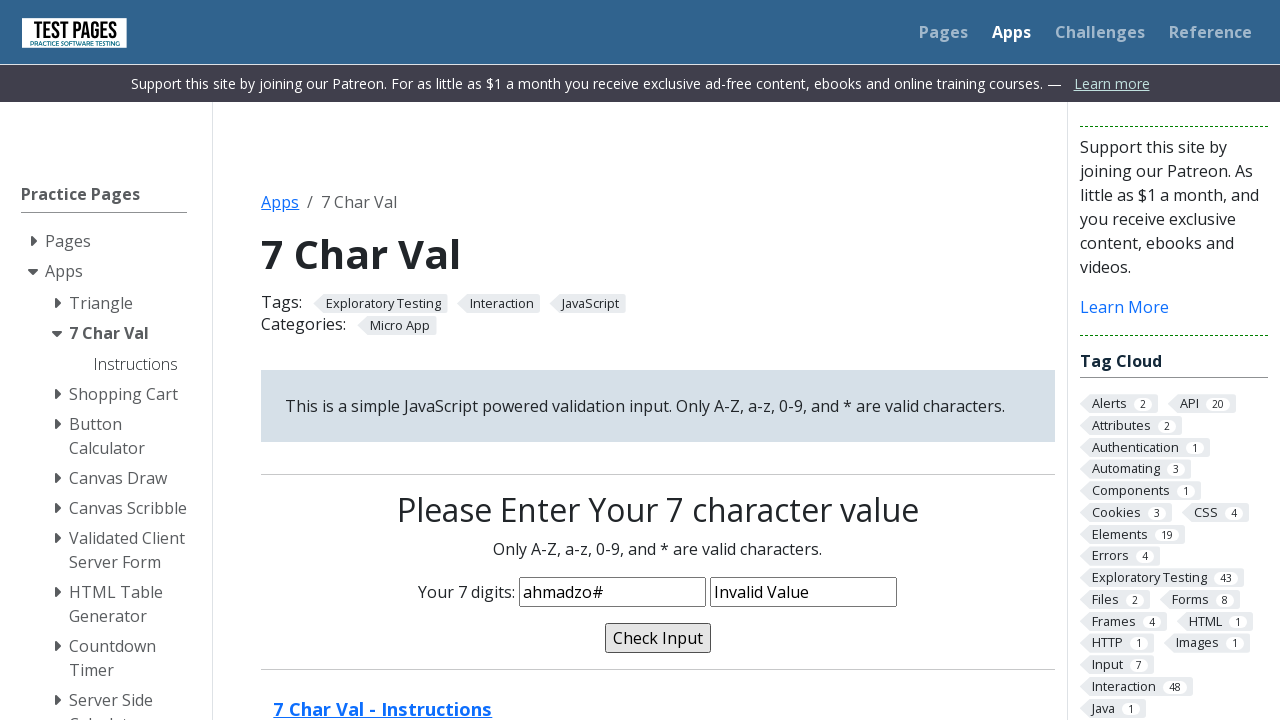